Tests JavaScript evaluation and keyboard typing by dynamically creating a textarea element on the page and typing text into it using keyboard simulation.

Starting URL: https://testautomationpractice.blogspot.com/

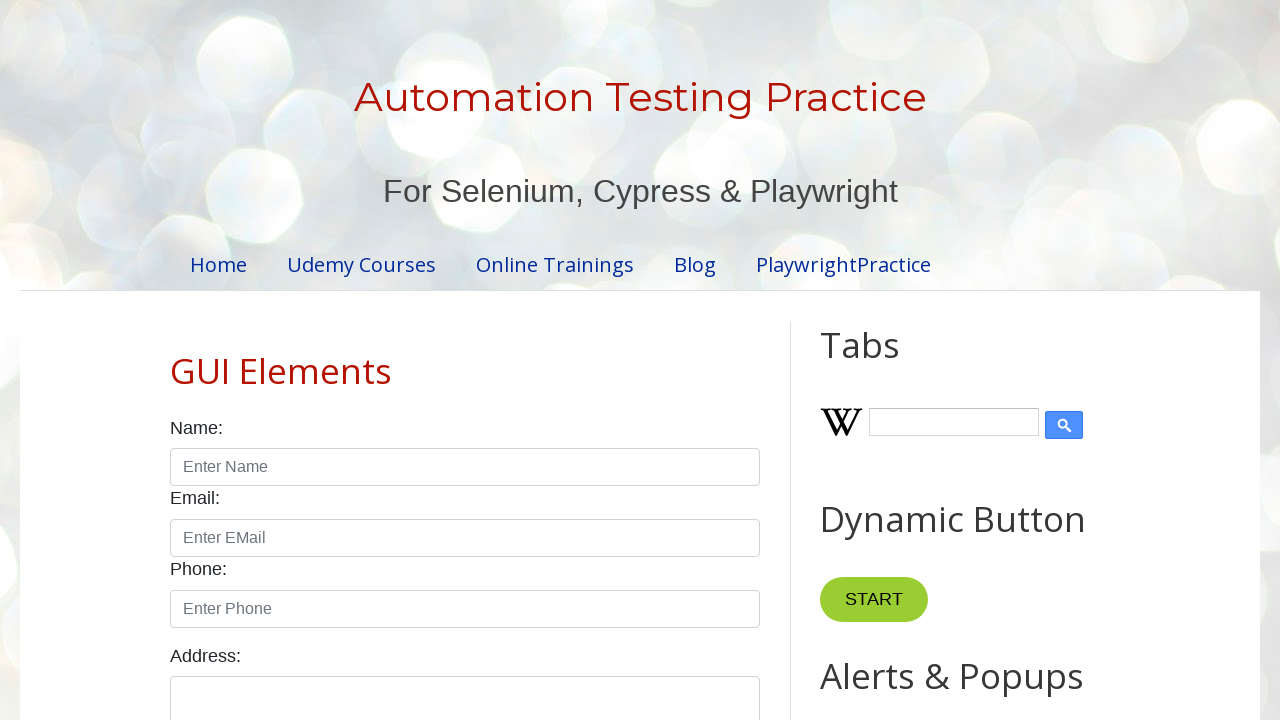

Evaluated JavaScript to retrieve current URL
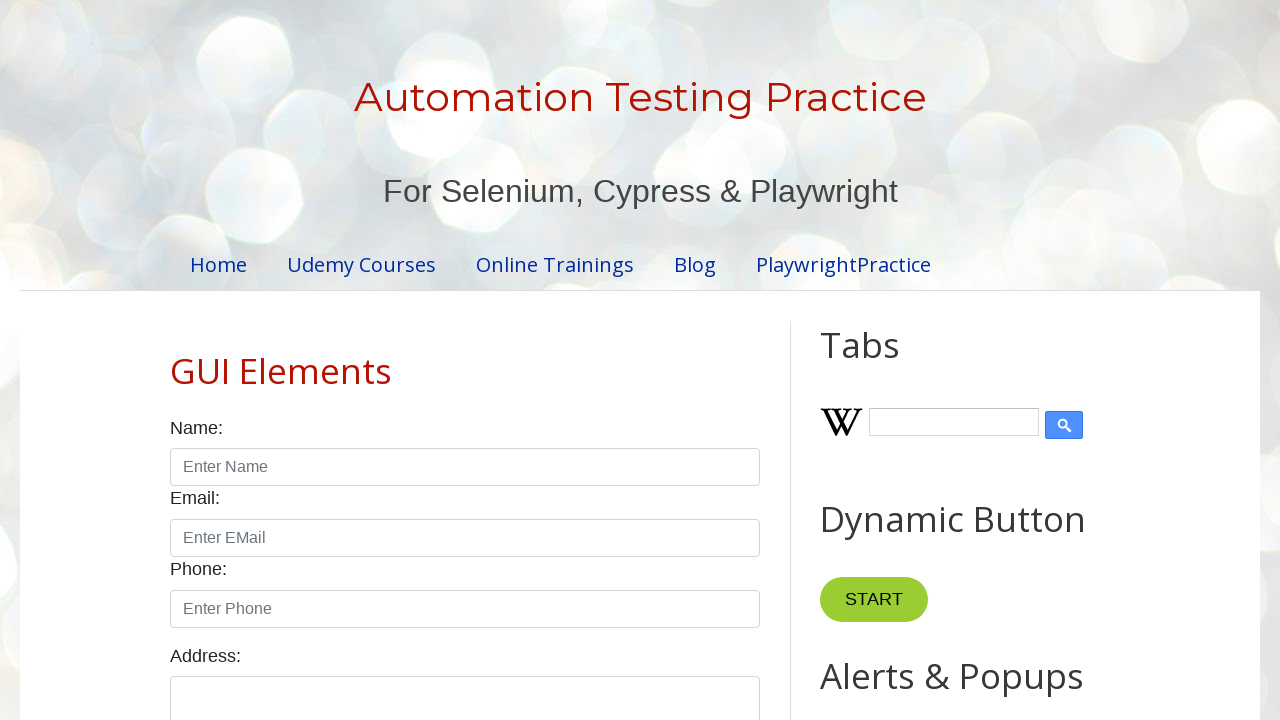

Dynamically created textarea element and focused it using JavaScript
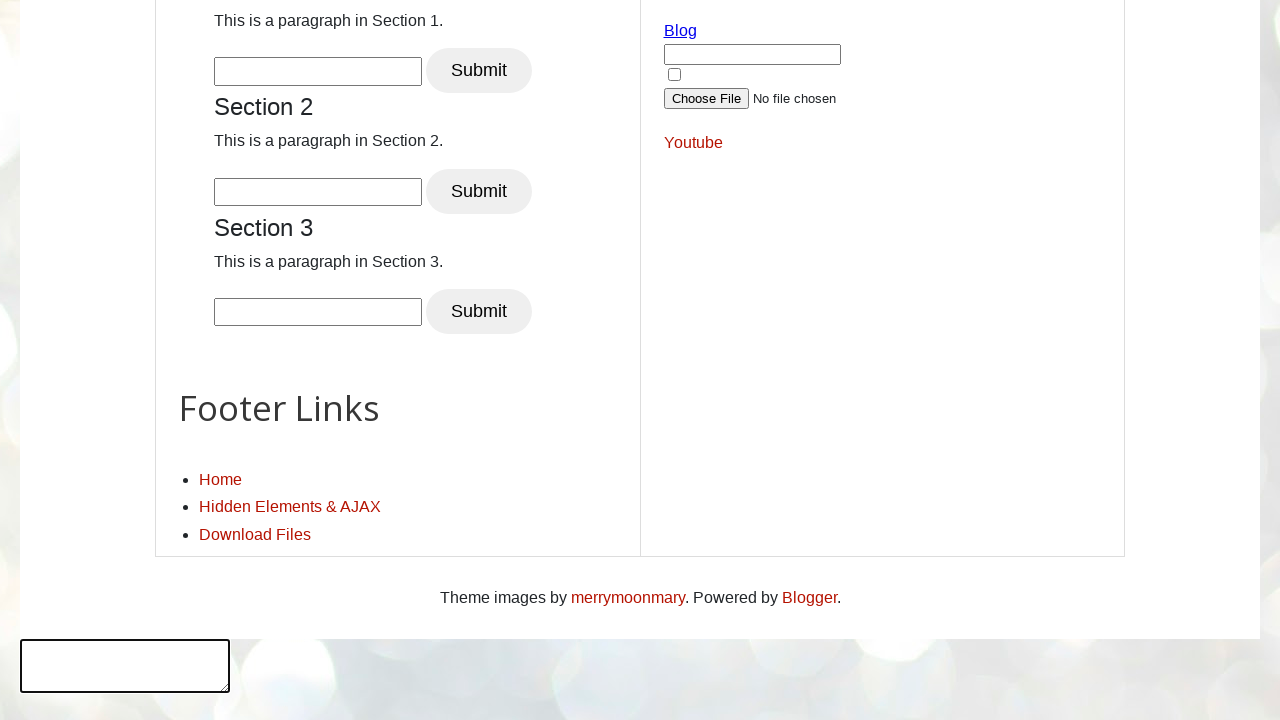

Typed 'Hello World !!' into the textarea using keyboard simulation
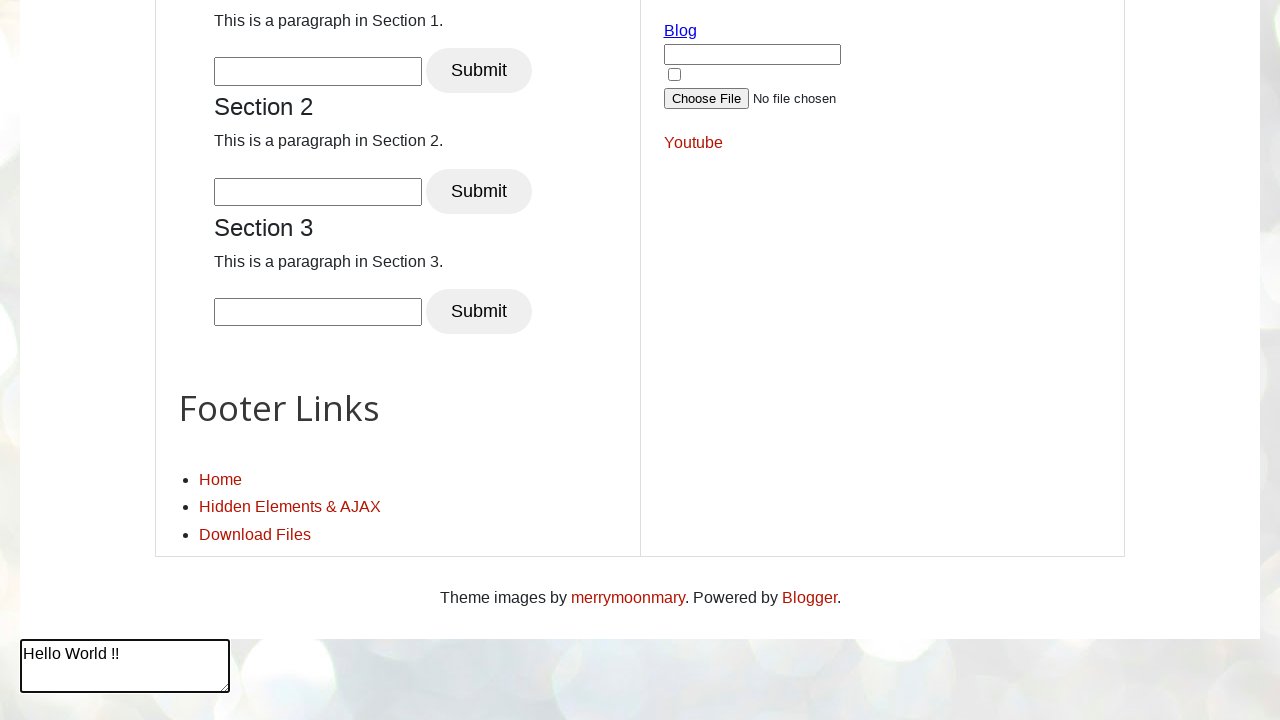

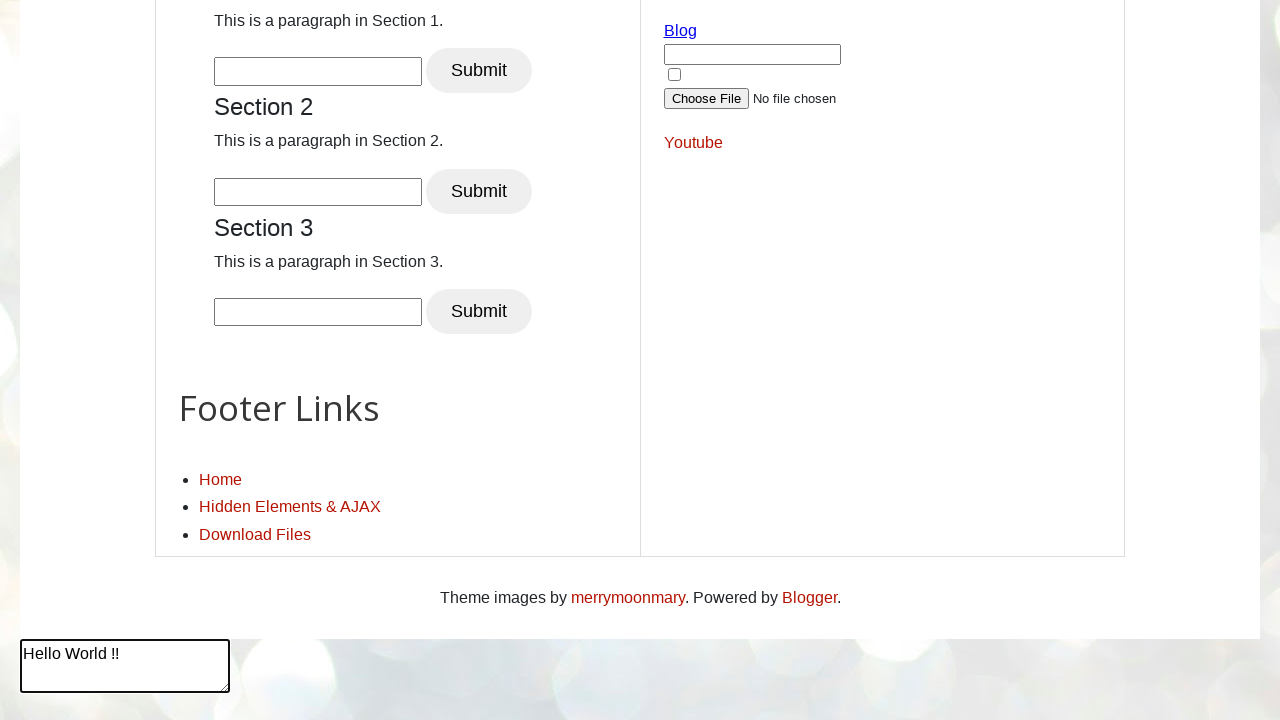